Tests file upload functionality by uploading a text file and verifying the uploaded filename is displayed correctly

Starting URL: http://the-internet.herokuapp.com/upload

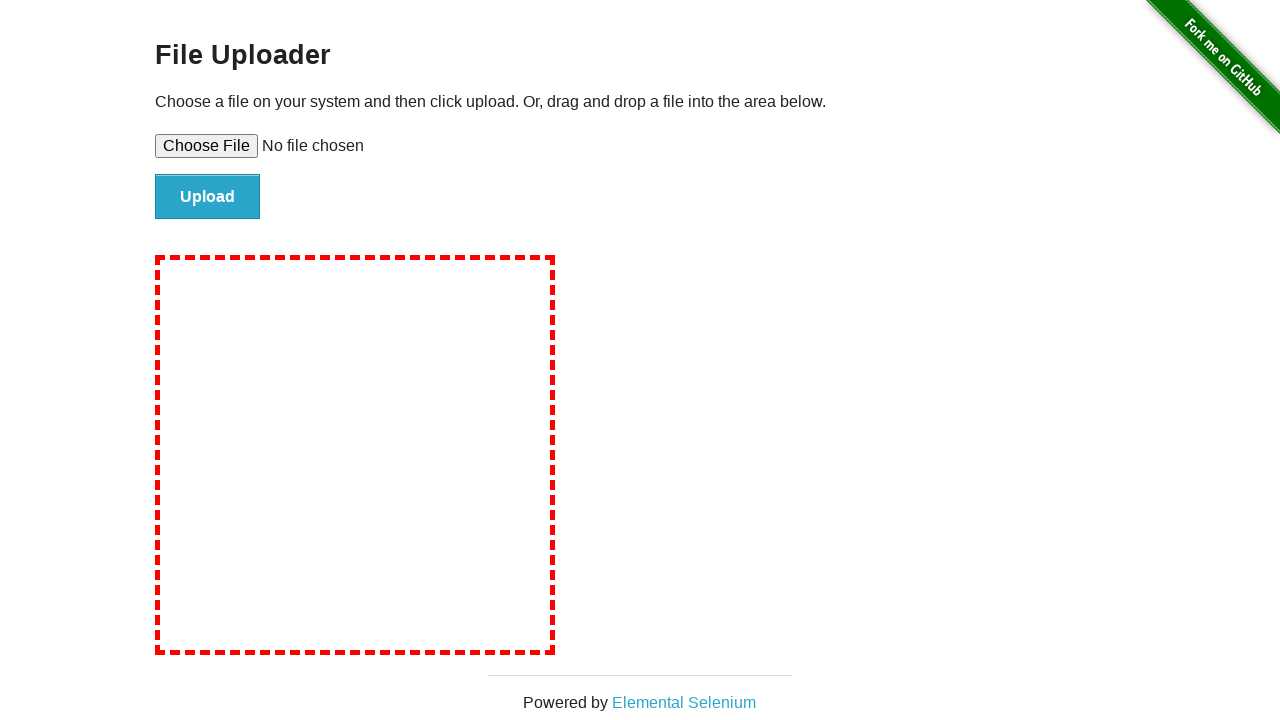

Created temporary test file 'test-upload-file.txt' with test content
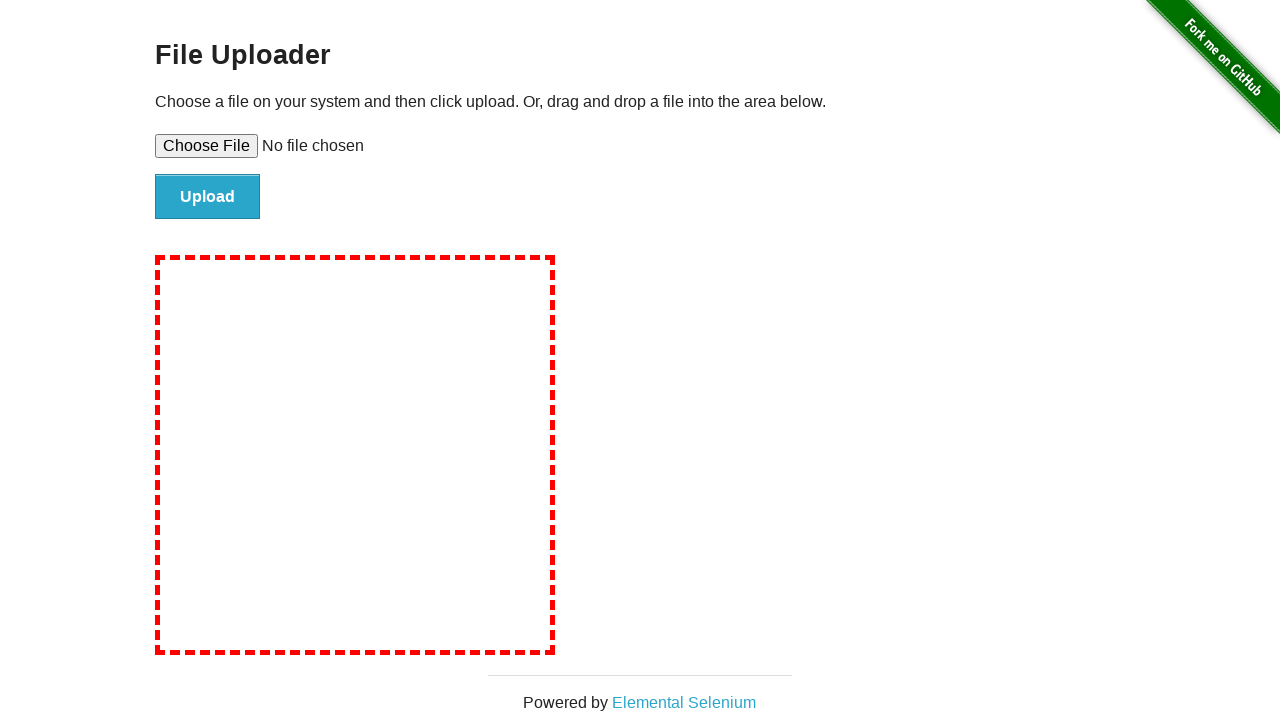

Set file input with test upload file path
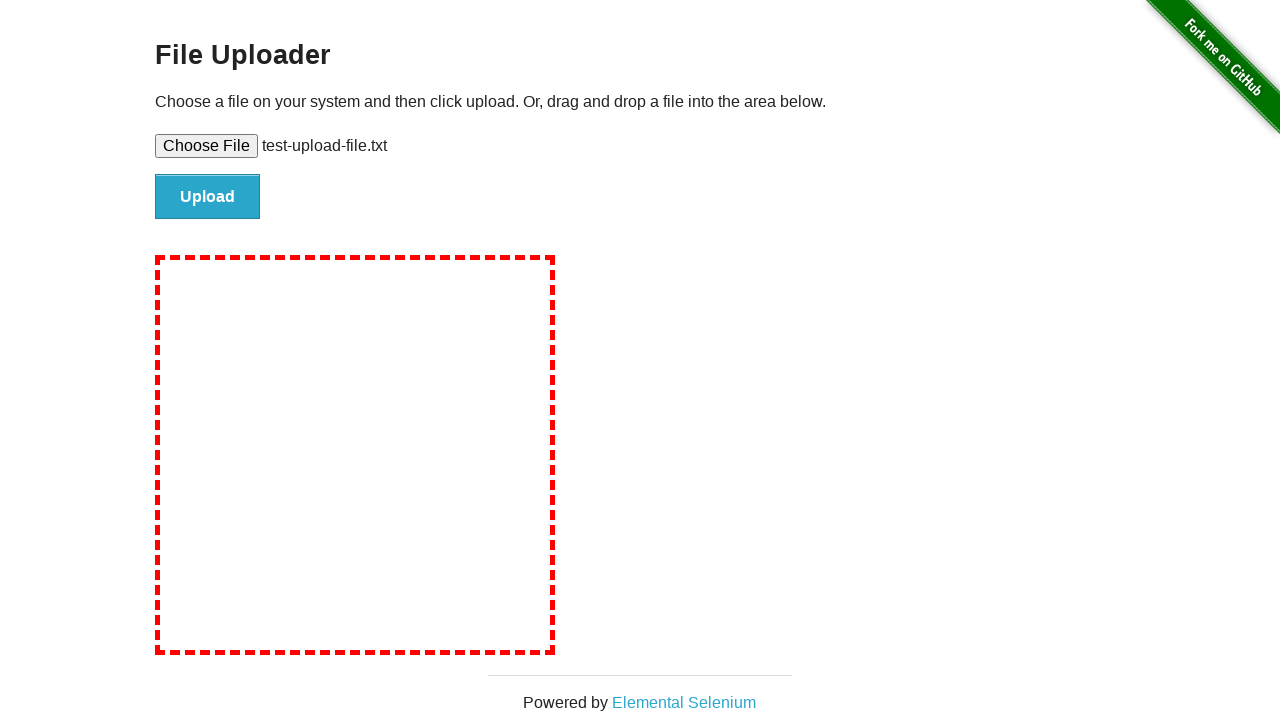

Clicked file submit button to upload file at (208, 197) on #file-submit
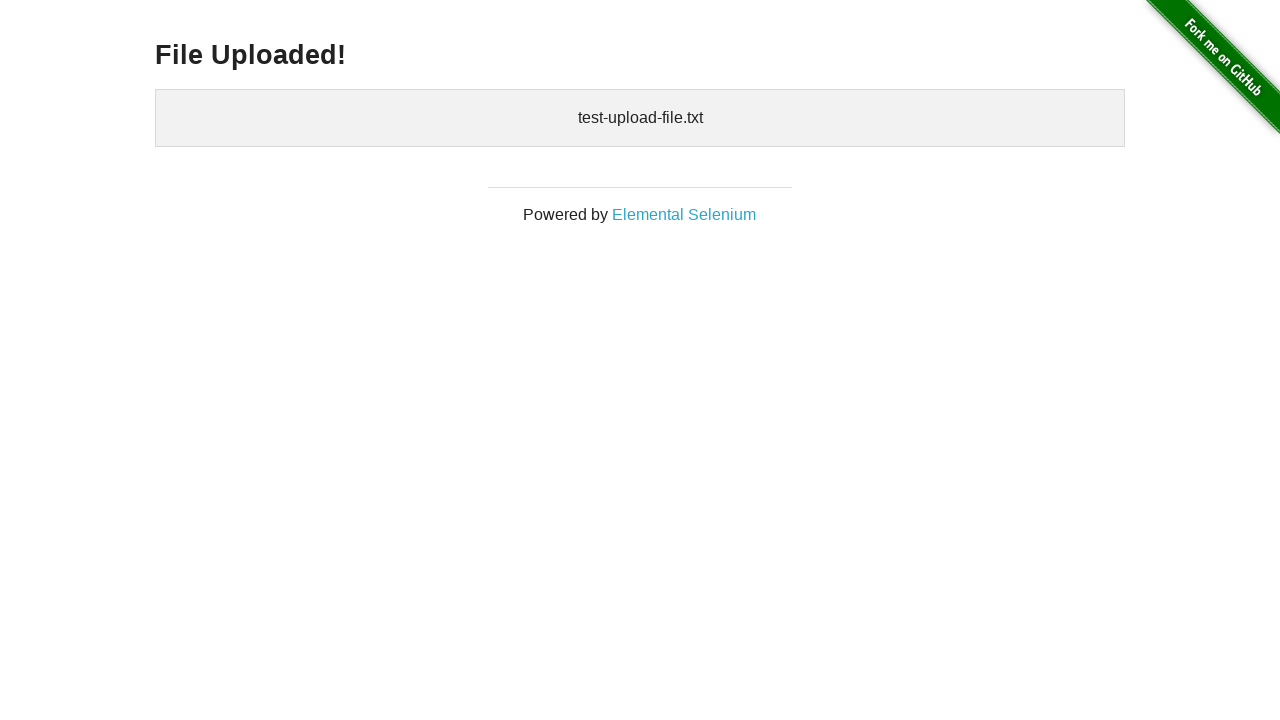

Waited for uploaded files section to appear
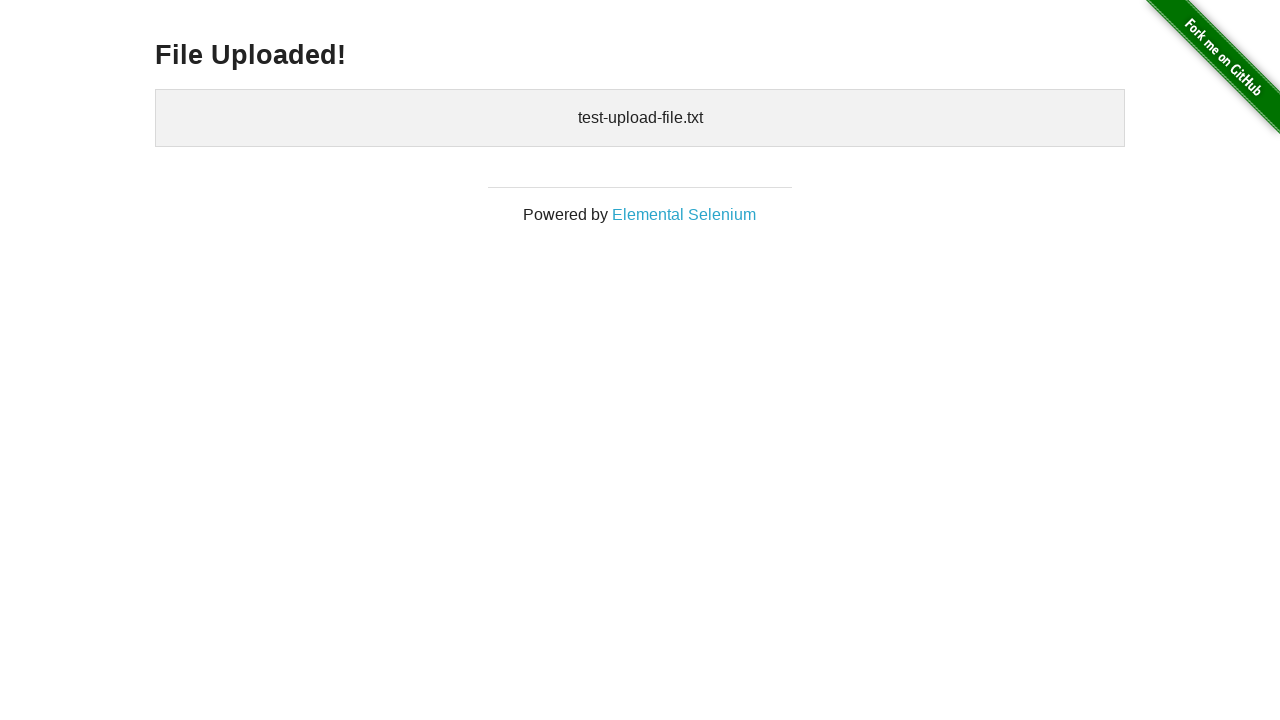

Retrieved text content from uploaded files section
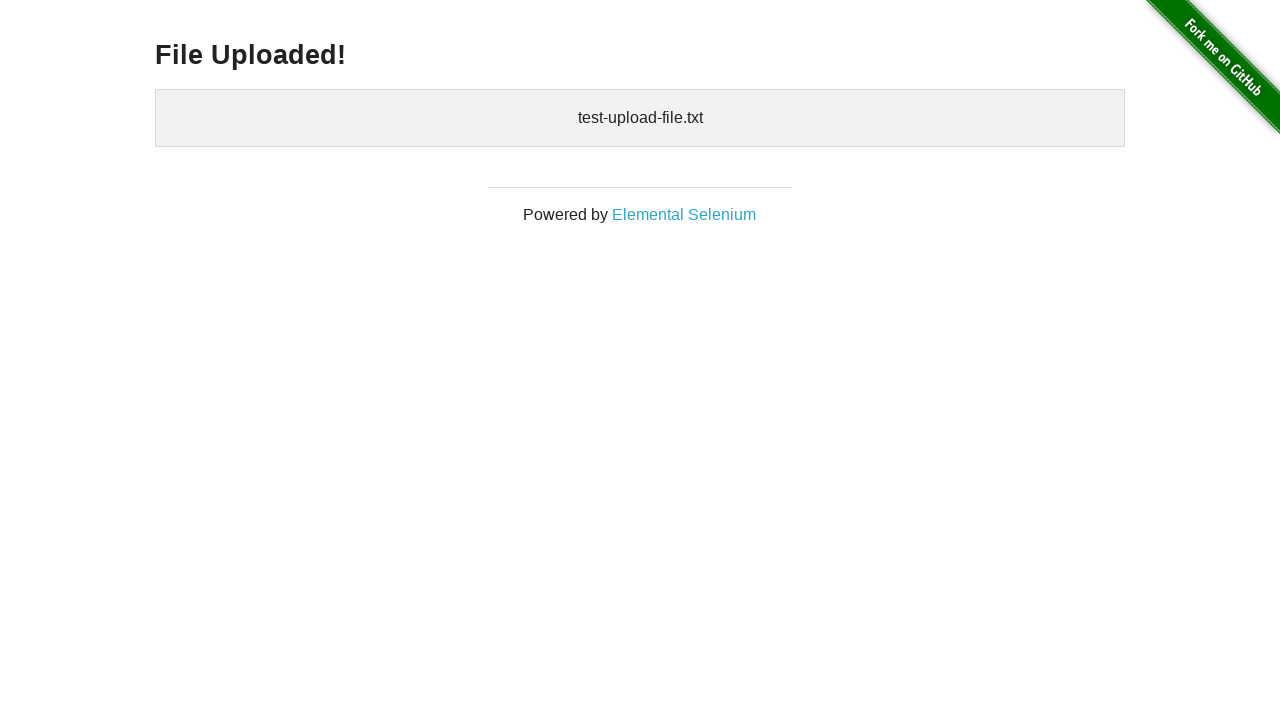

Verified that 'test-upload-file.txt' is displayed in uploaded files
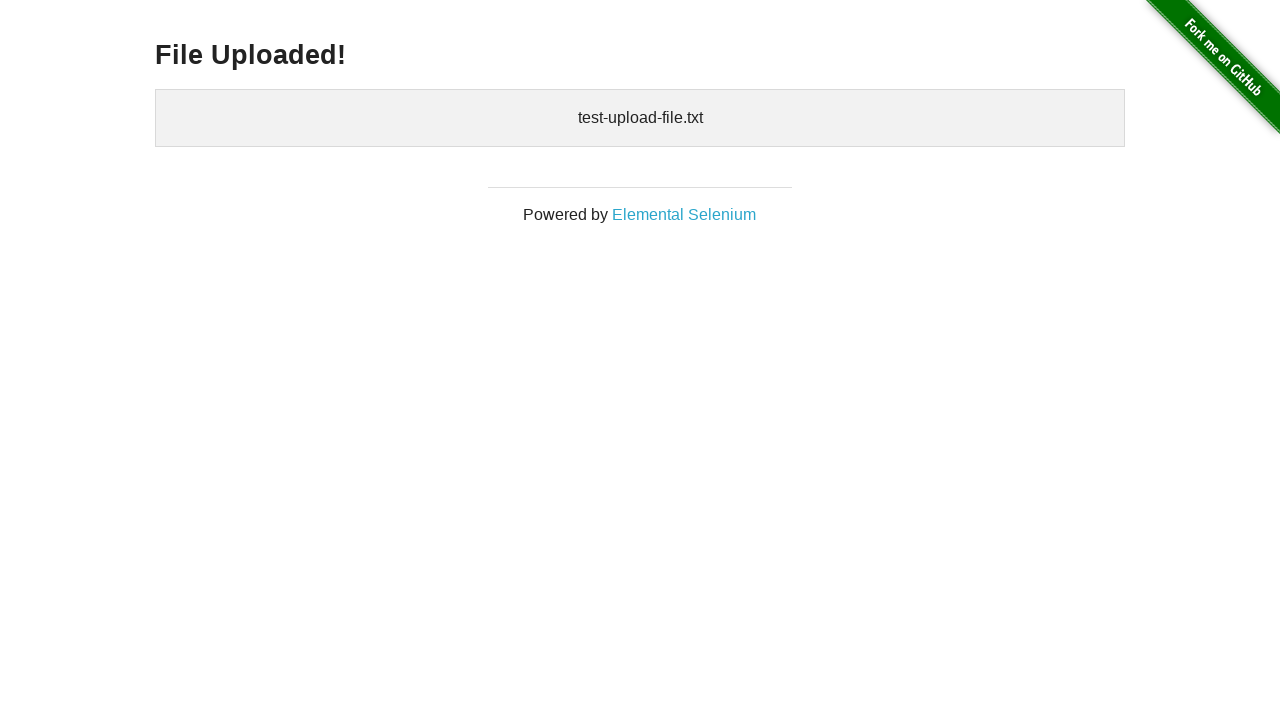

Cleaned up temporary test file
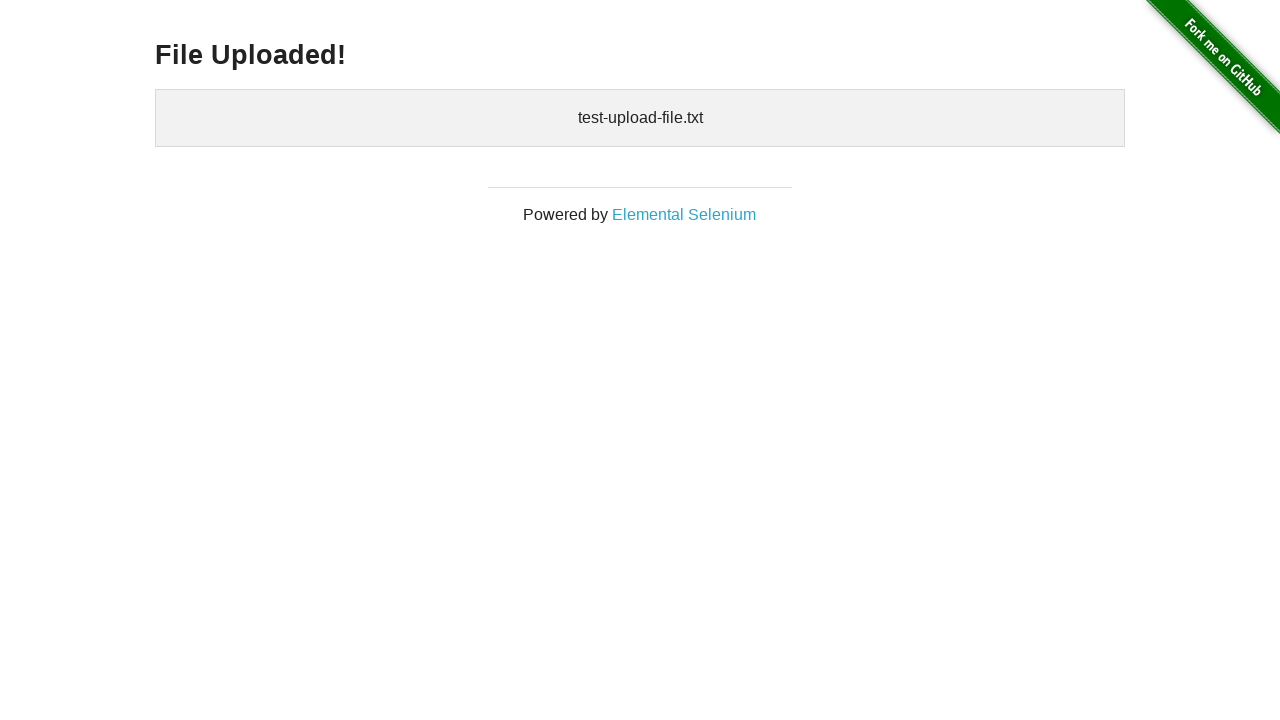

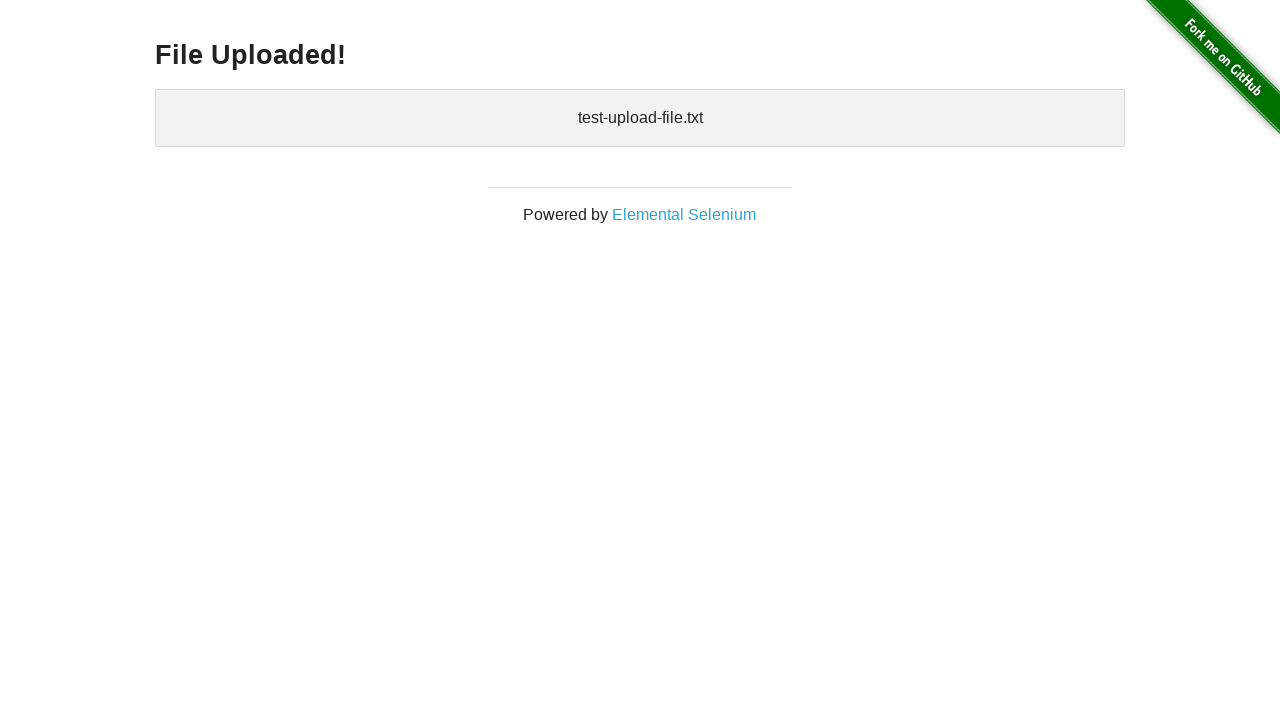